Tests window handling by opening a new tab, switching to it, and handling an alert if the page contains AlertsDemo

Starting URL: https://www.hyrtutorials.com/p/window-handles-practice.html

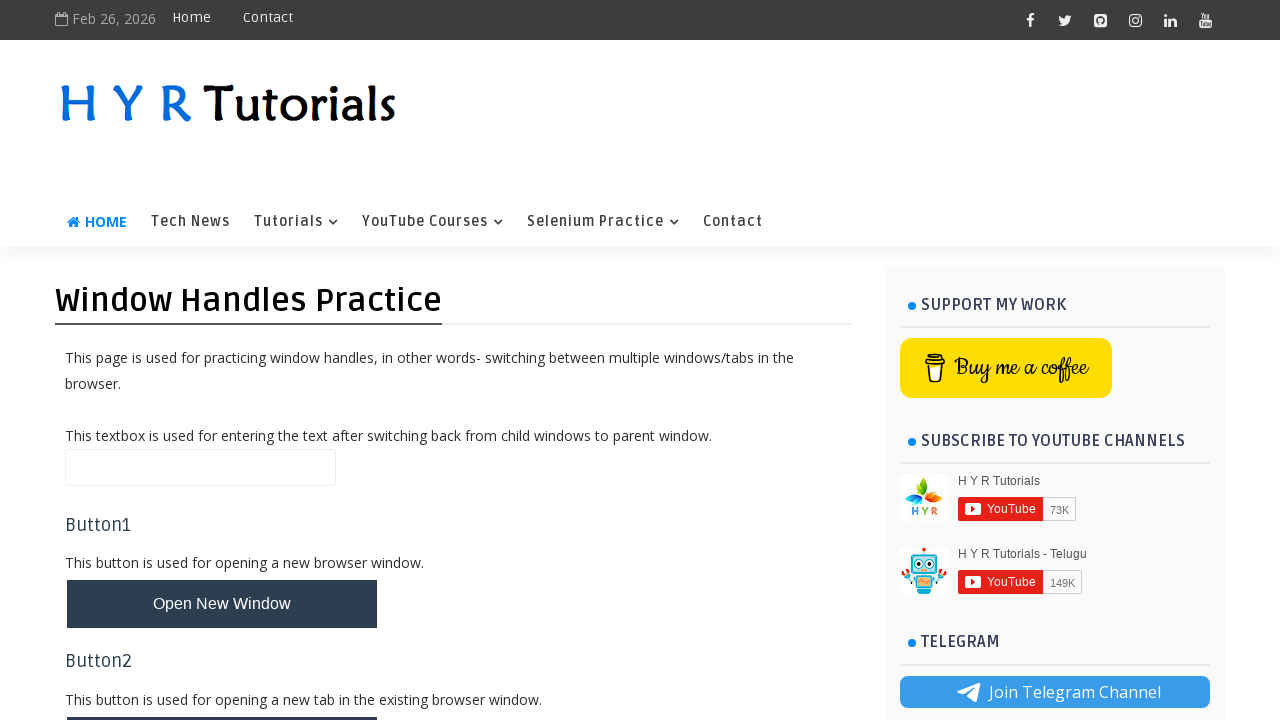

Stored reference to original page
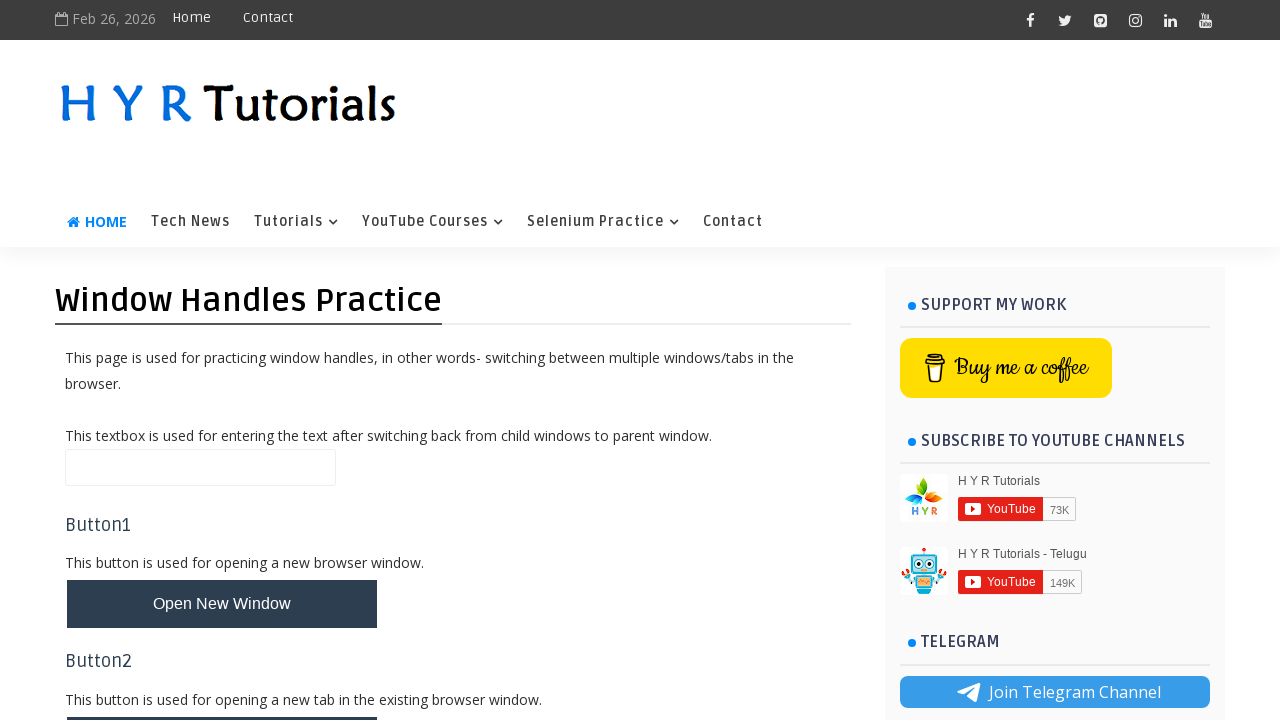

Clicked button to open new tab at (222, 696) on button#newTabBtn
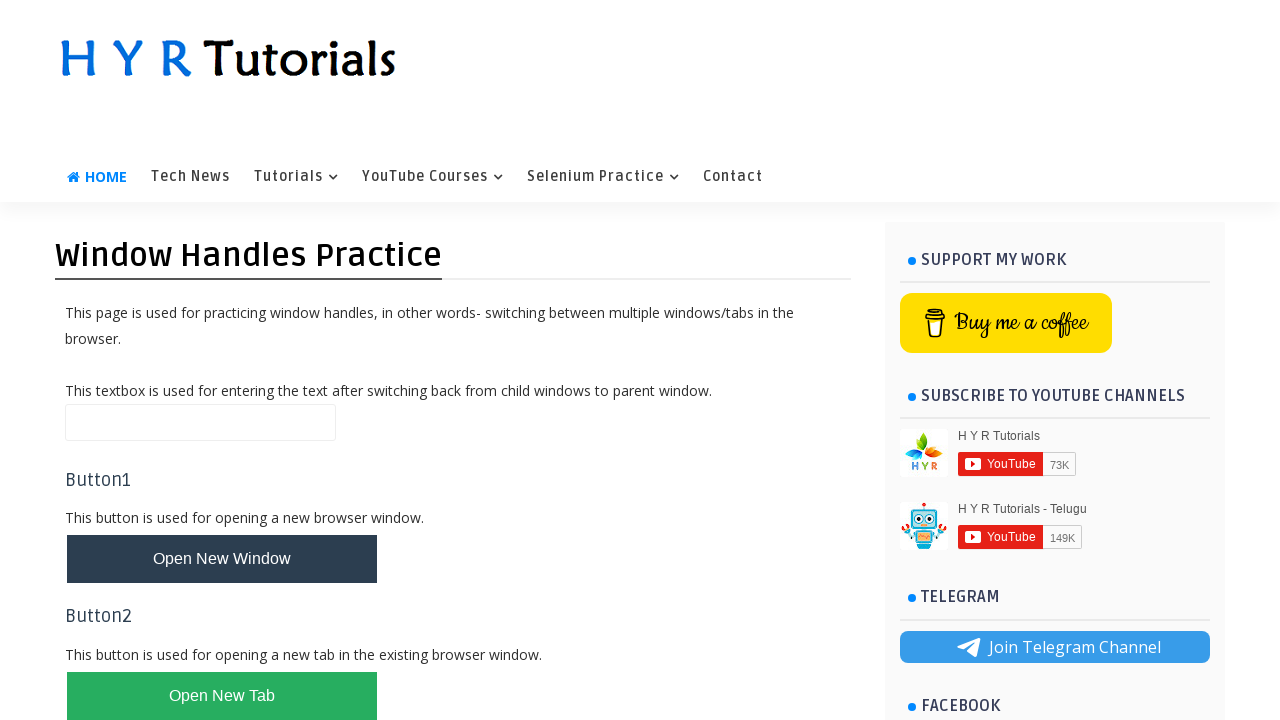

Waited 1 second for new tab to load
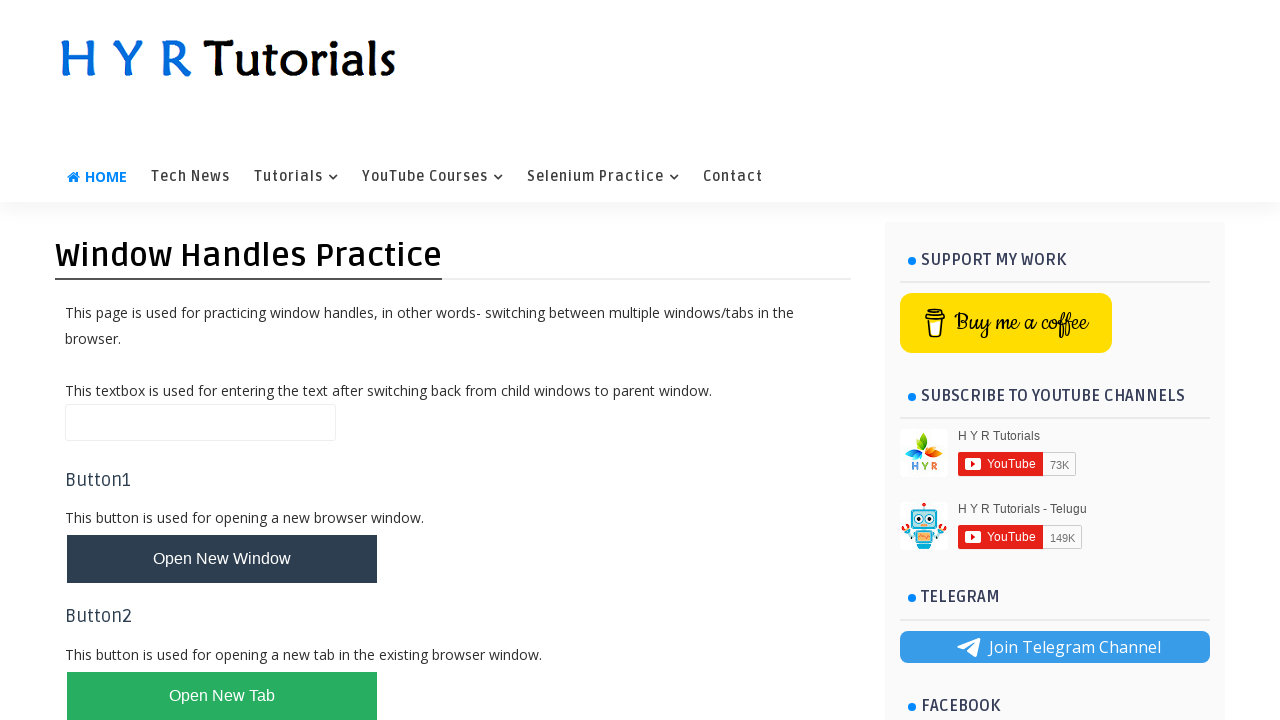

Retrieved all pages from context
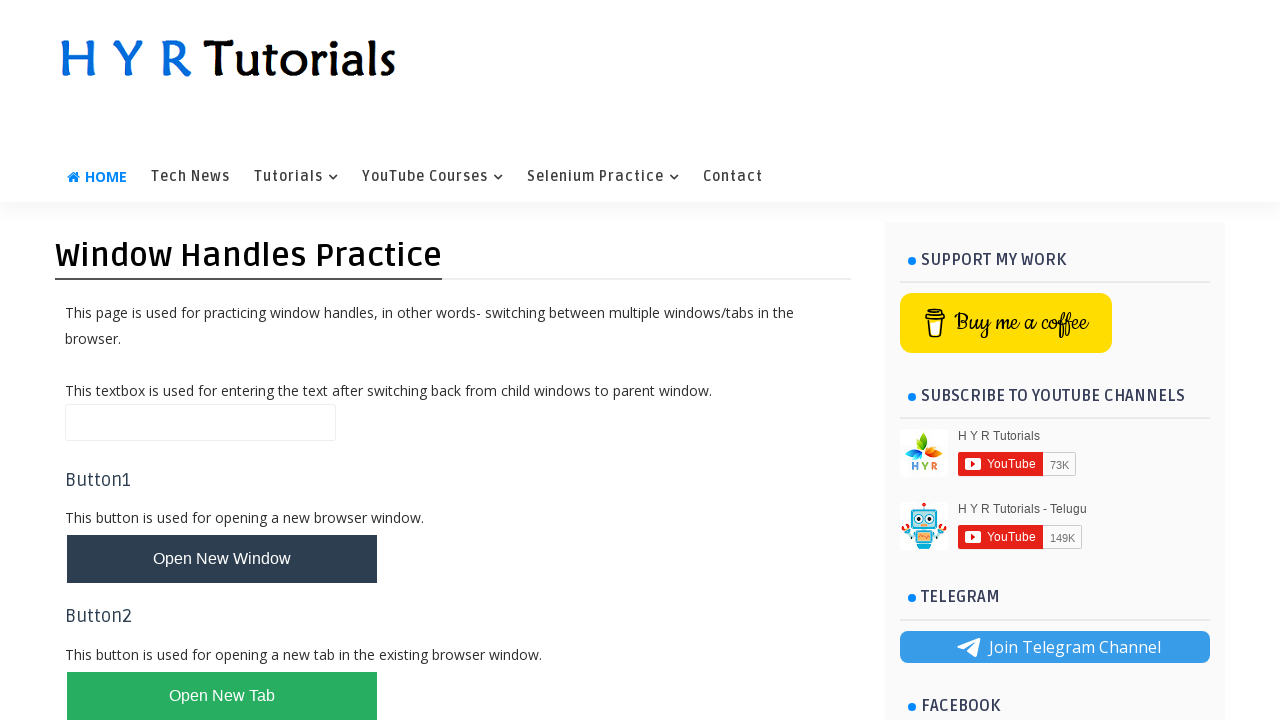

Found new page with title: AlertsDemo - H Y R Tutorials
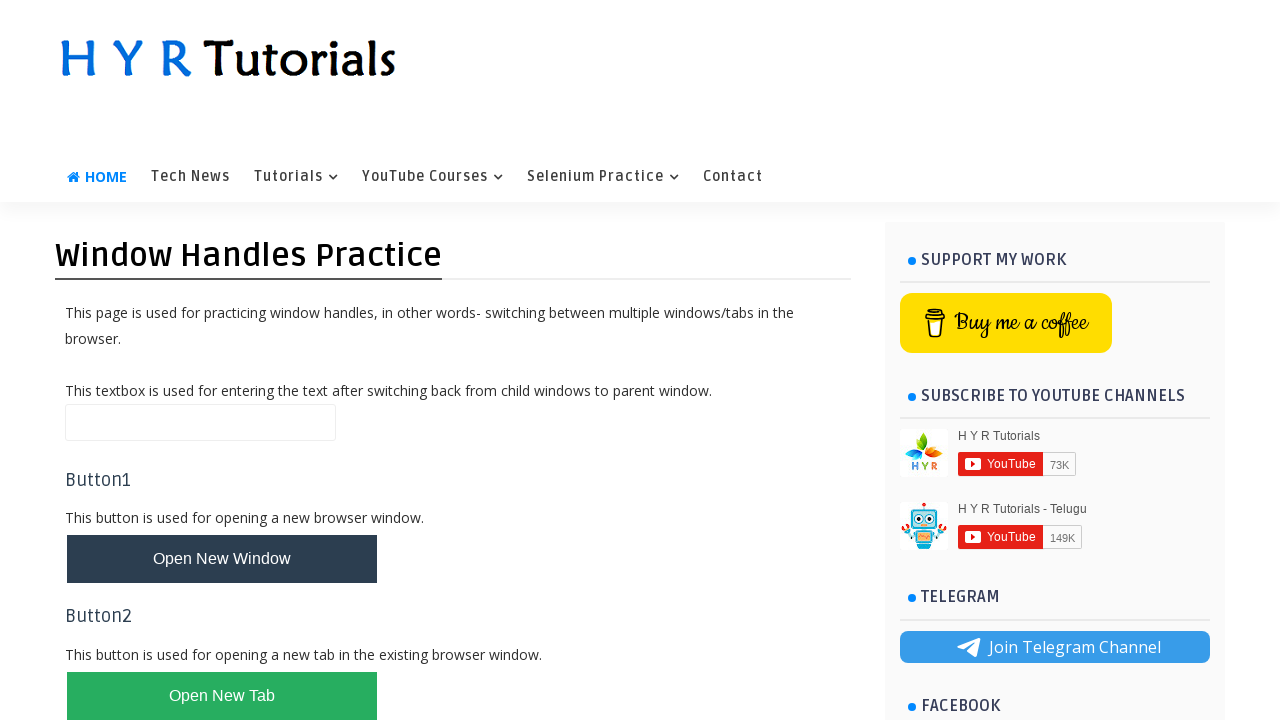

Clicked alert button on new page at (114, 494) on button#alertBox
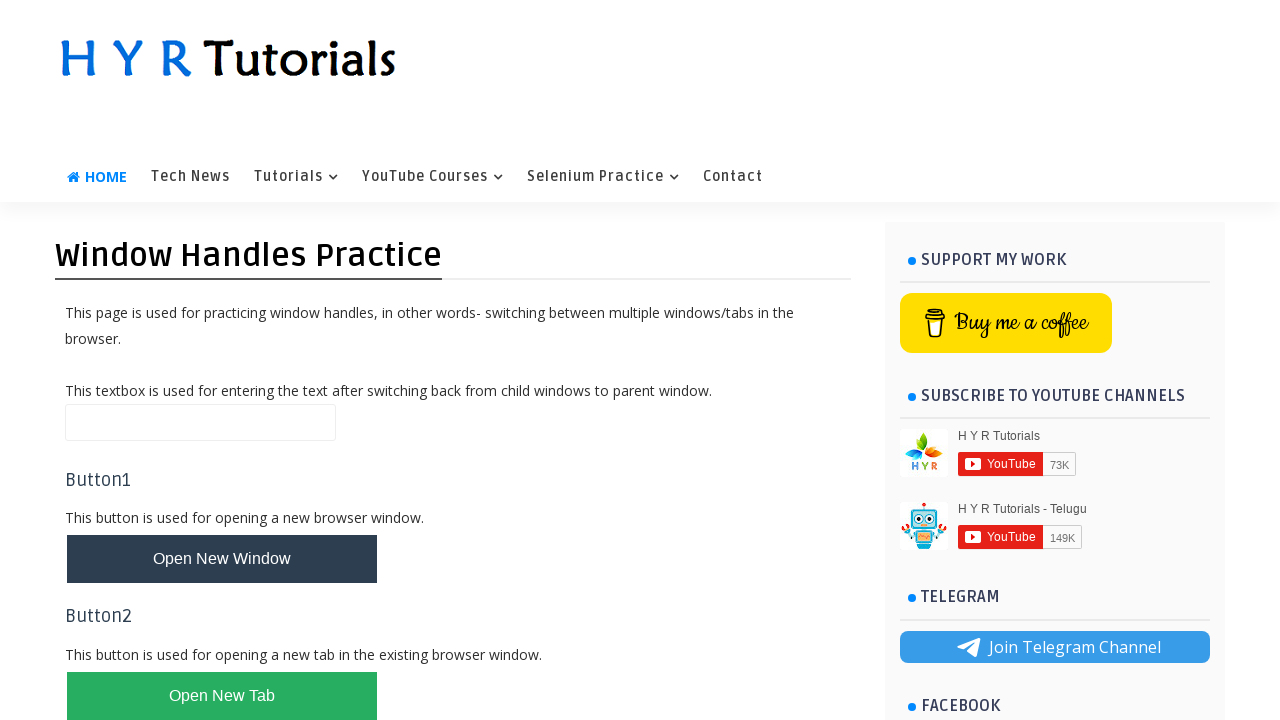

Set up dialog handler to accept alerts
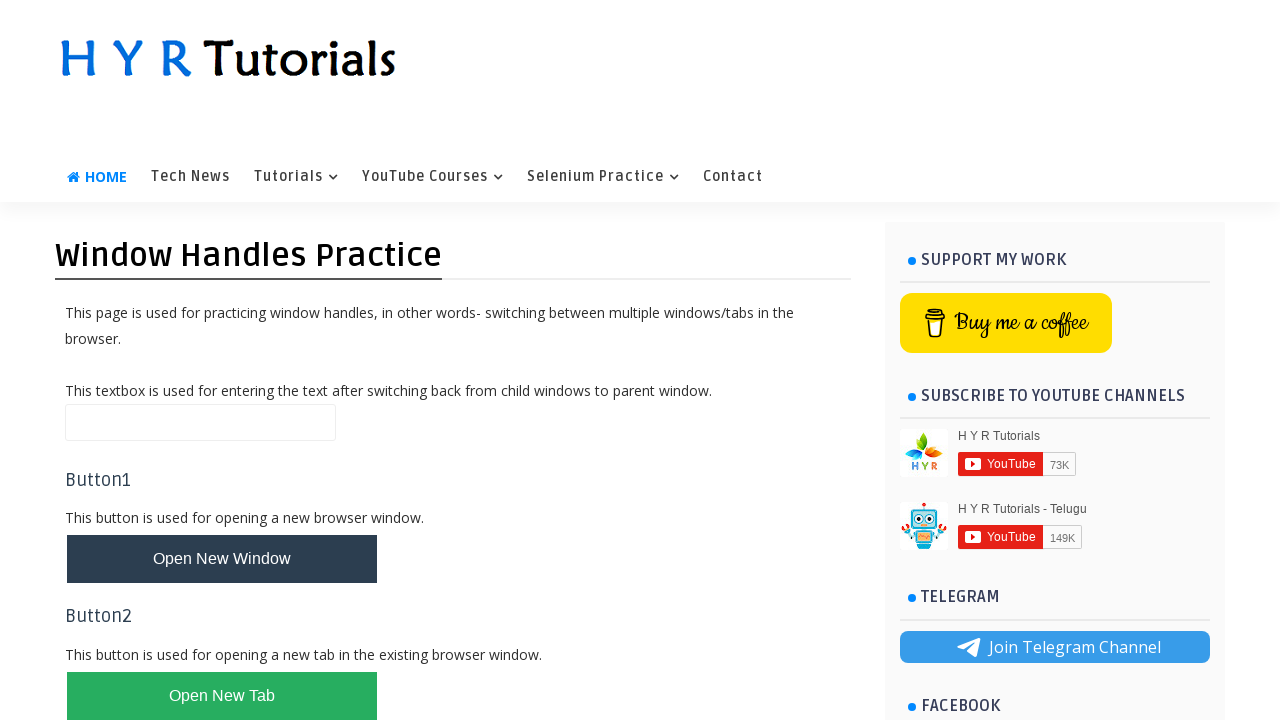

Waited for alert dialog to be handled
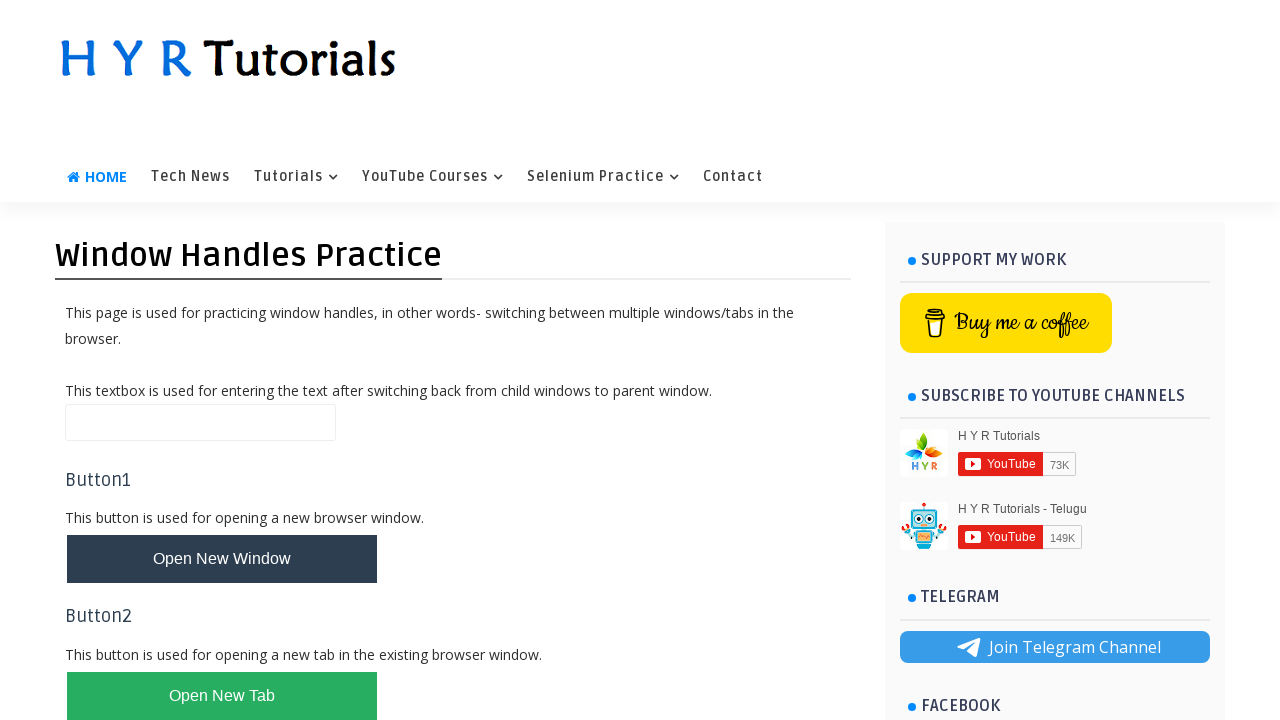

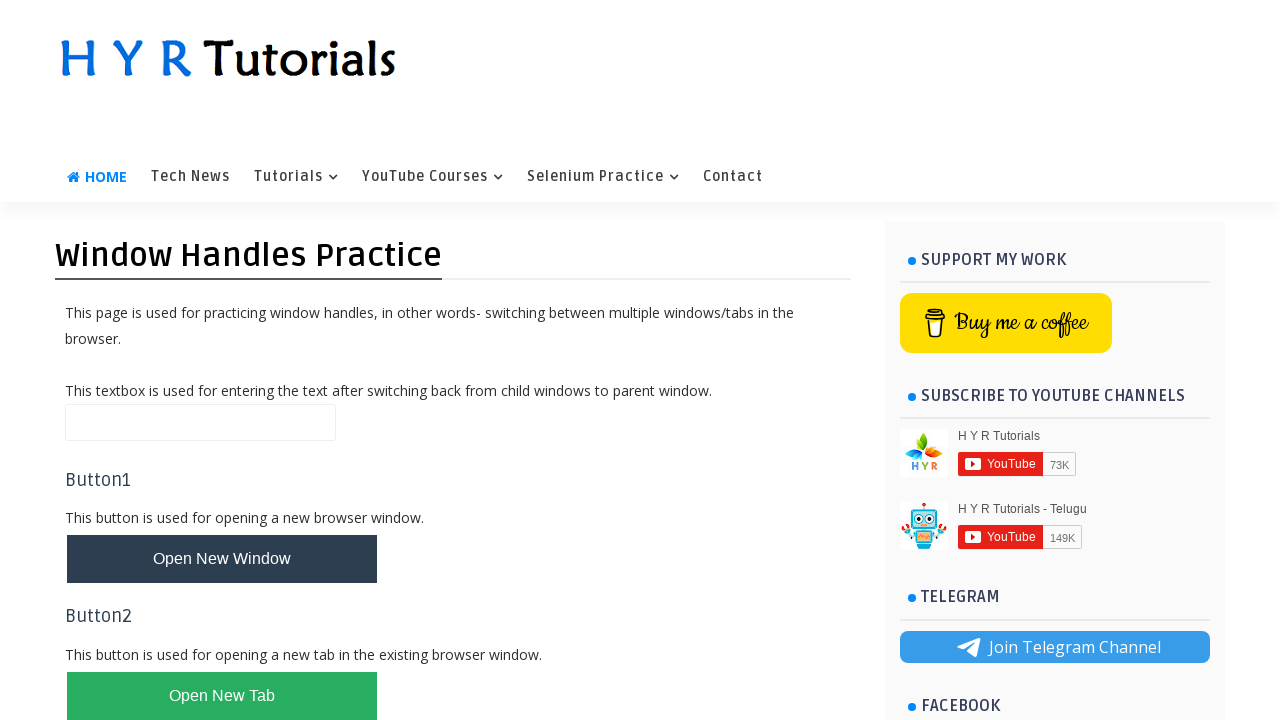